Tests autocomplete functionality by typing partial text and selecting the suggested option from the dropdown

Starting URL: https://www.rahulshettyacademy.com/AutomationPractice/

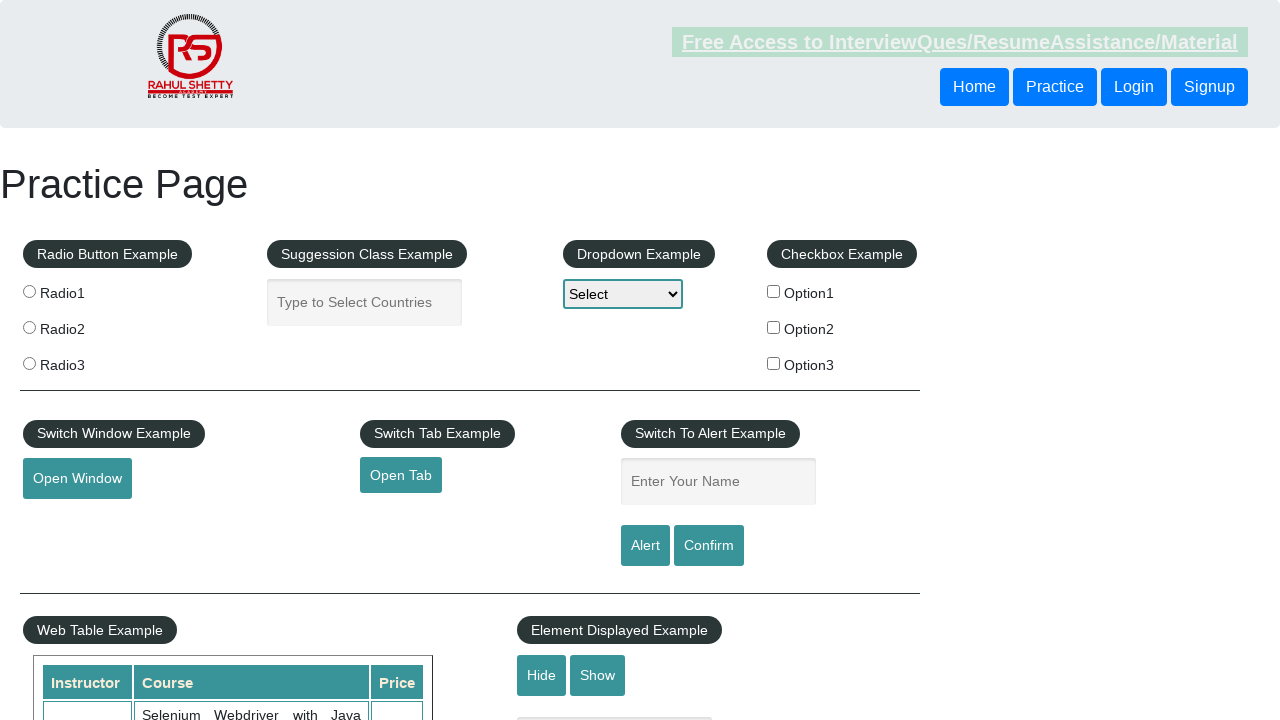

Typed 'Vene' in autocomplete field on #autocomplete
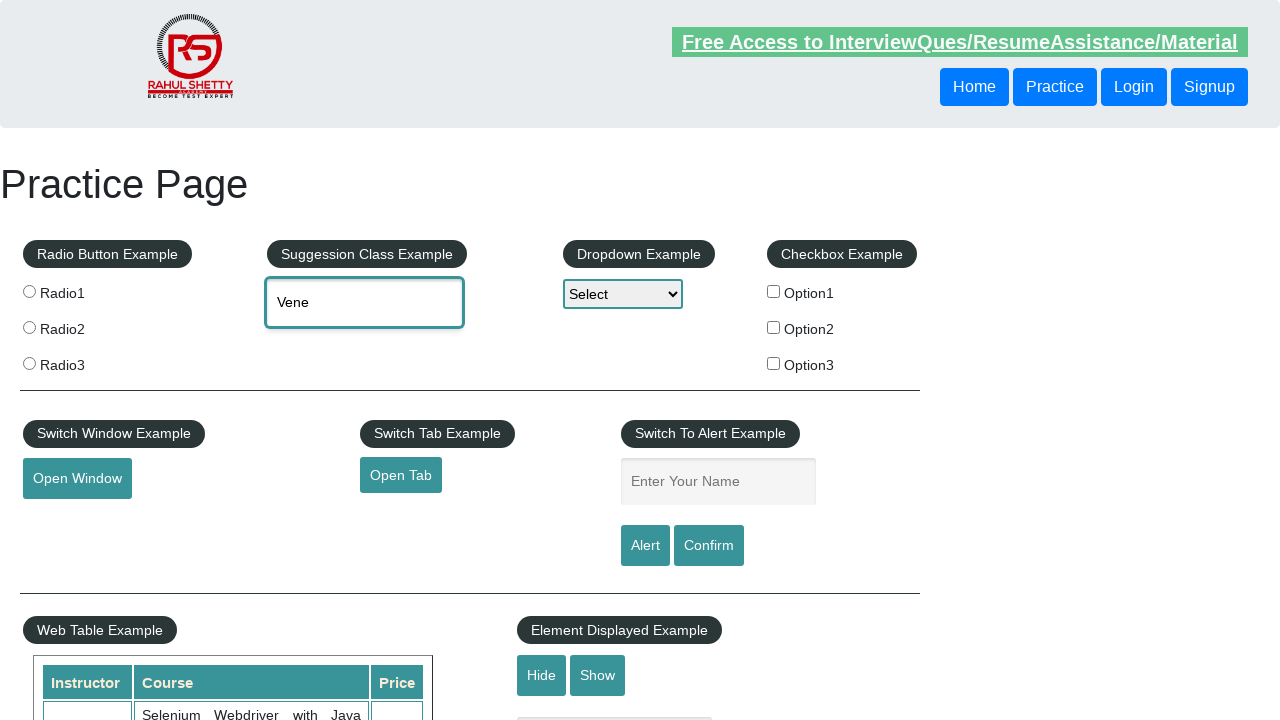

Autocomplete dropdown menu item appeared
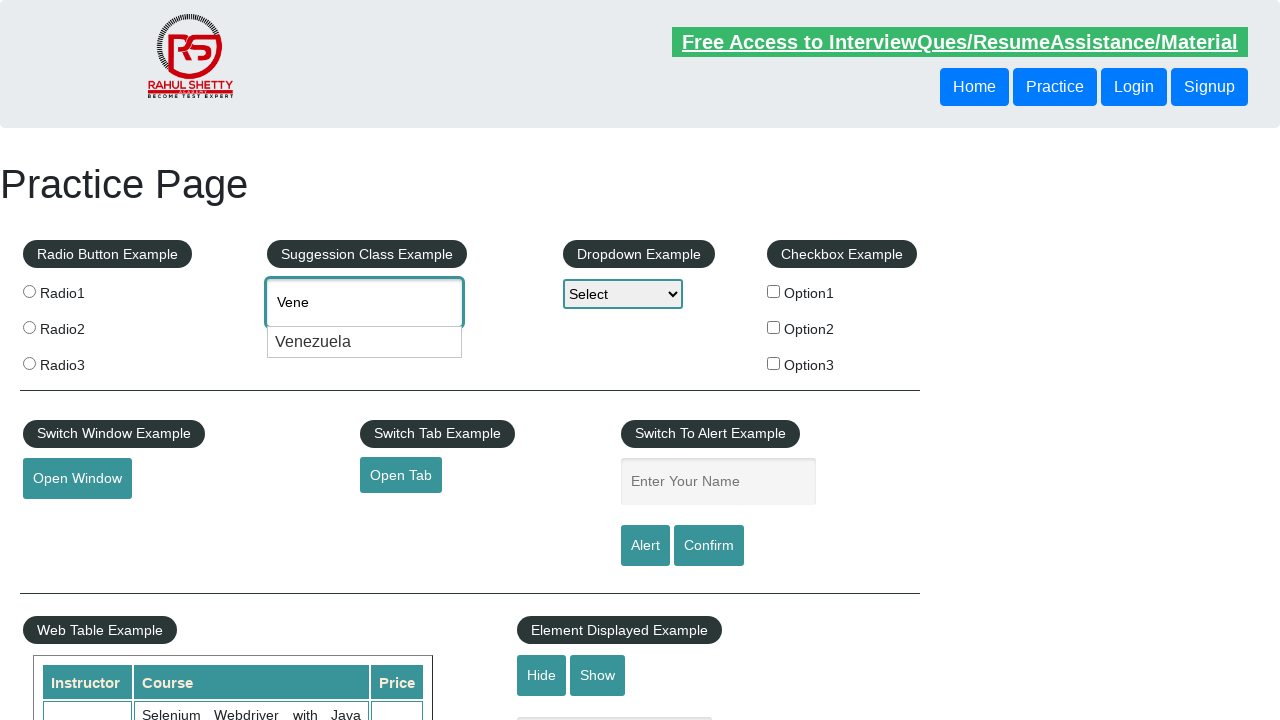

Clicked on autocomplete suggestion from dropdown at (365, 342) on .ui-menu-item-wrapper
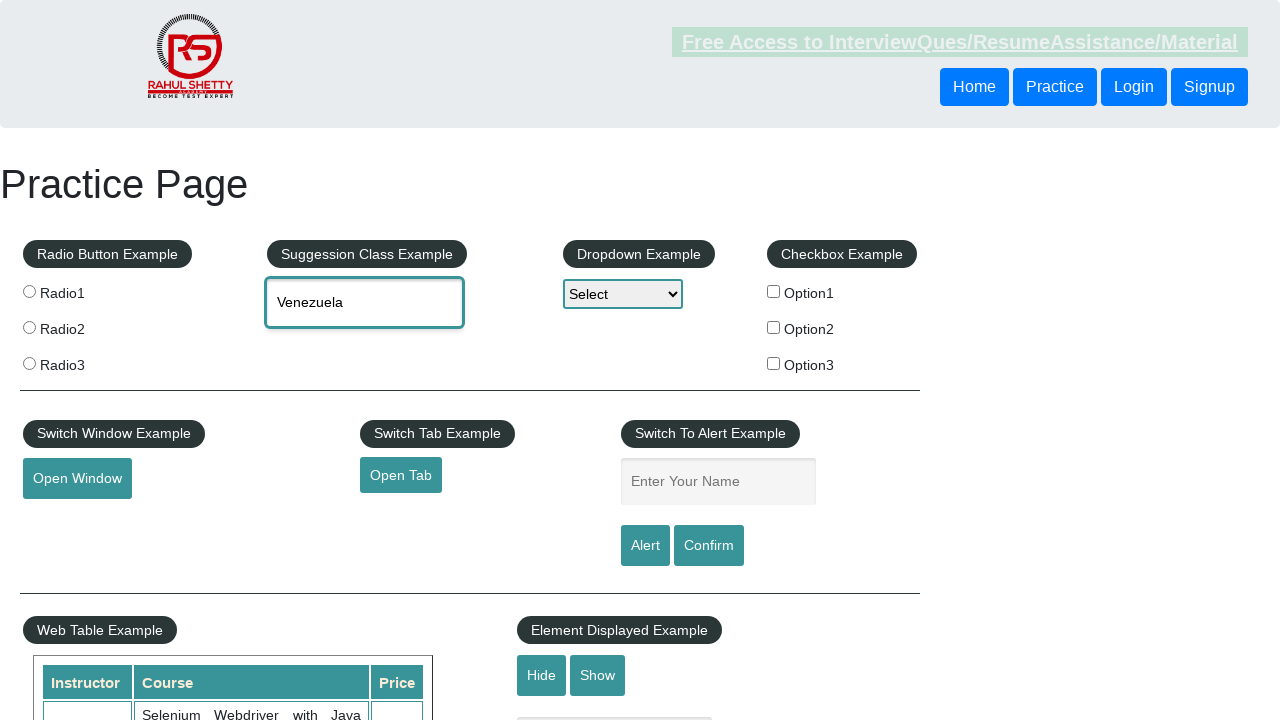

Verified autocomplete field contains 'Venezuela'
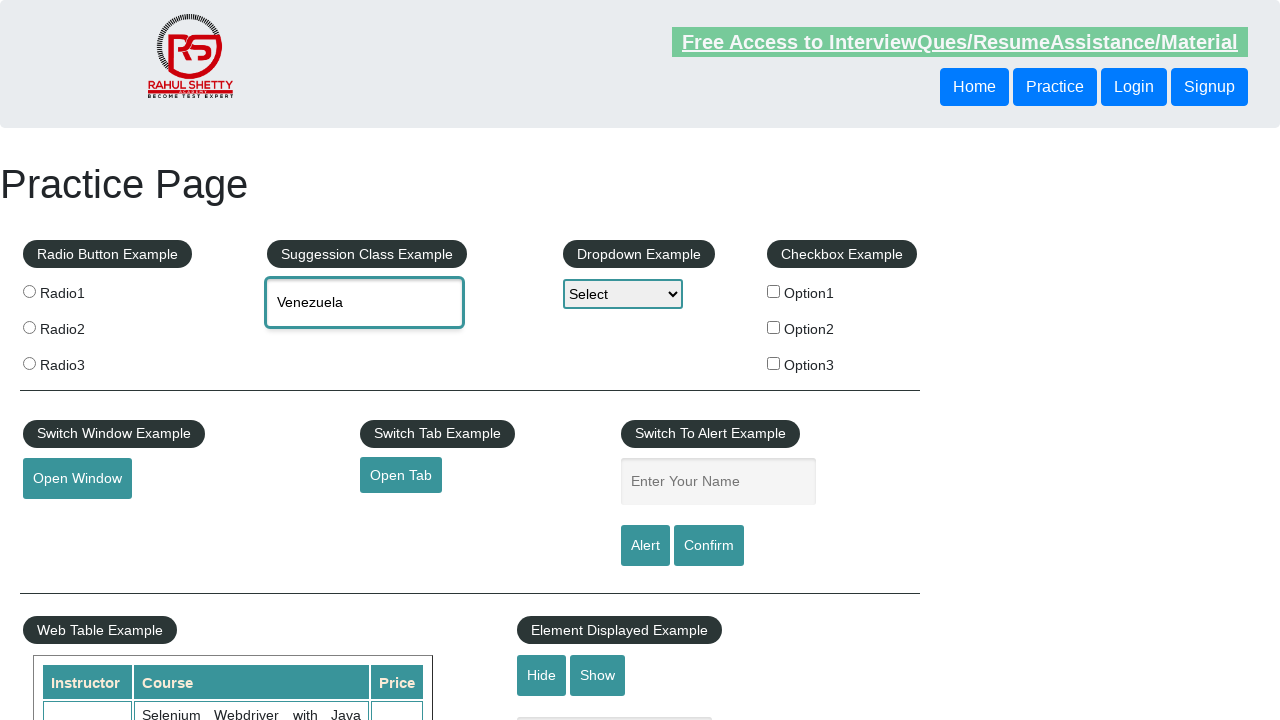

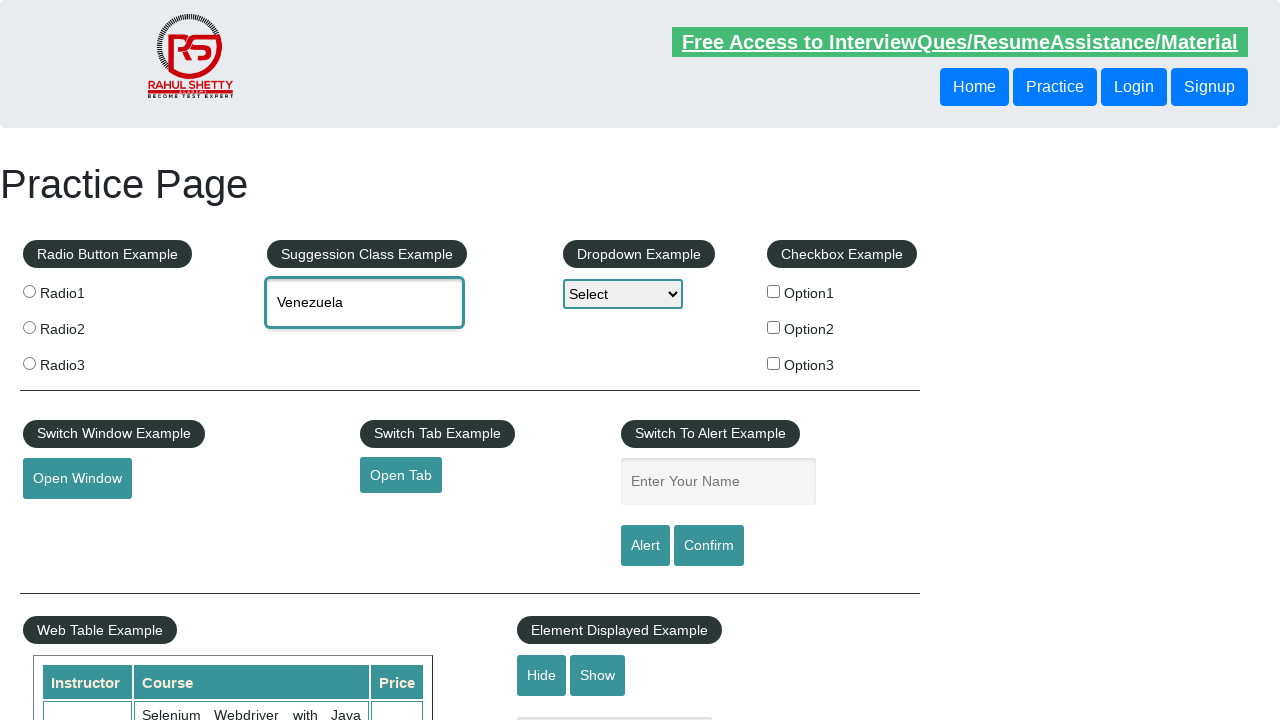